Tests that clicking Clear completed removes completed items from the list

Starting URL: https://demo.playwright.dev/todomvc

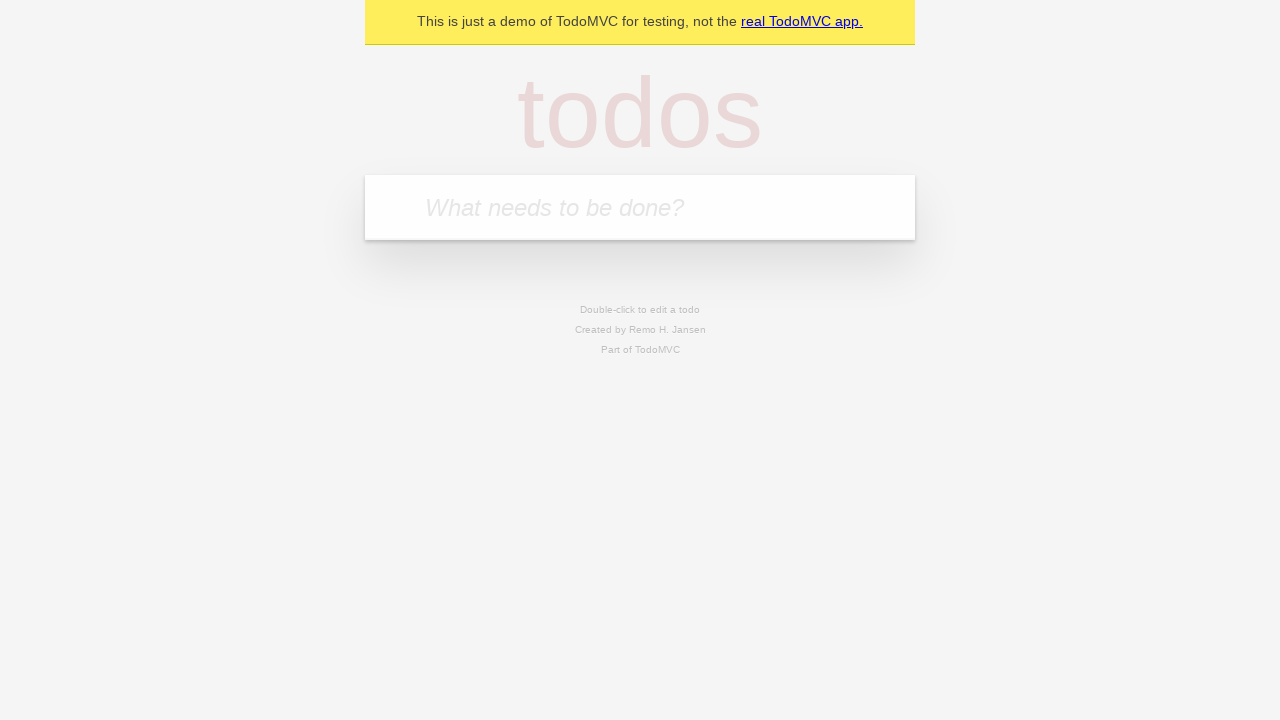

Filled todo input with 'buy some cheese' on internal:attr=[placeholder="What needs to be done?"i]
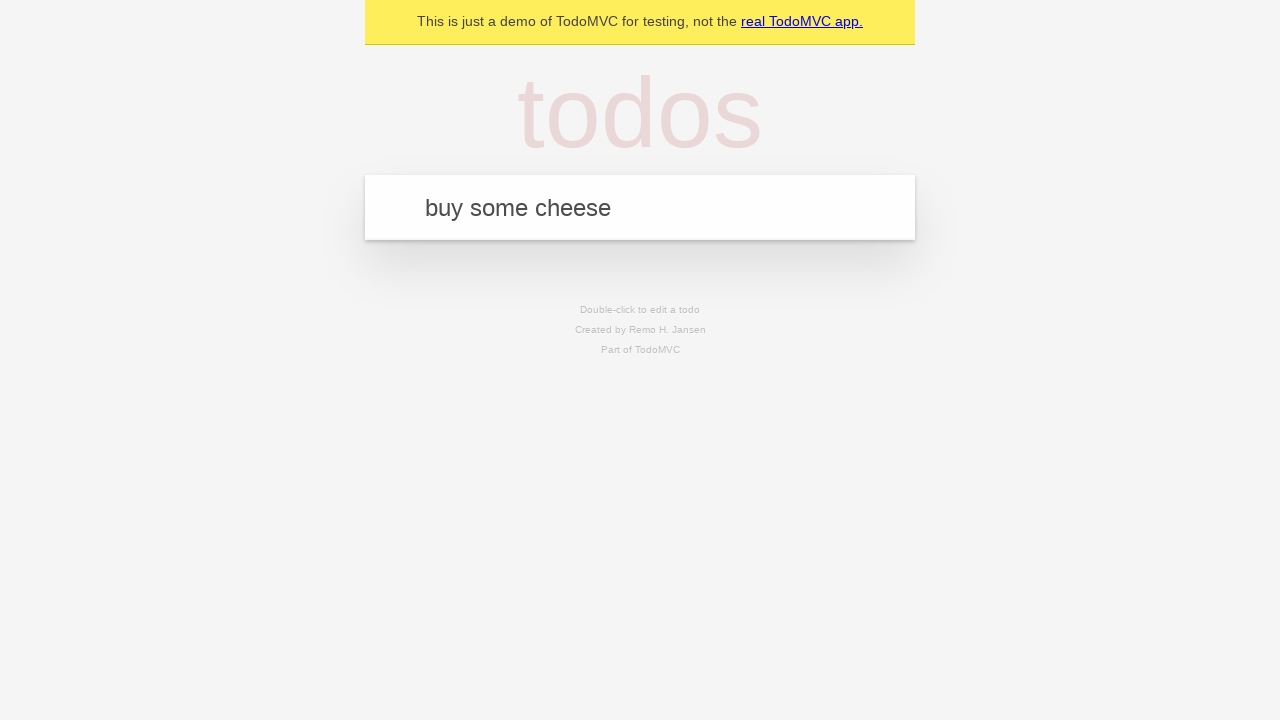

Pressed Enter to add 'buy some cheese' to todo list on internal:attr=[placeholder="What needs to be done?"i]
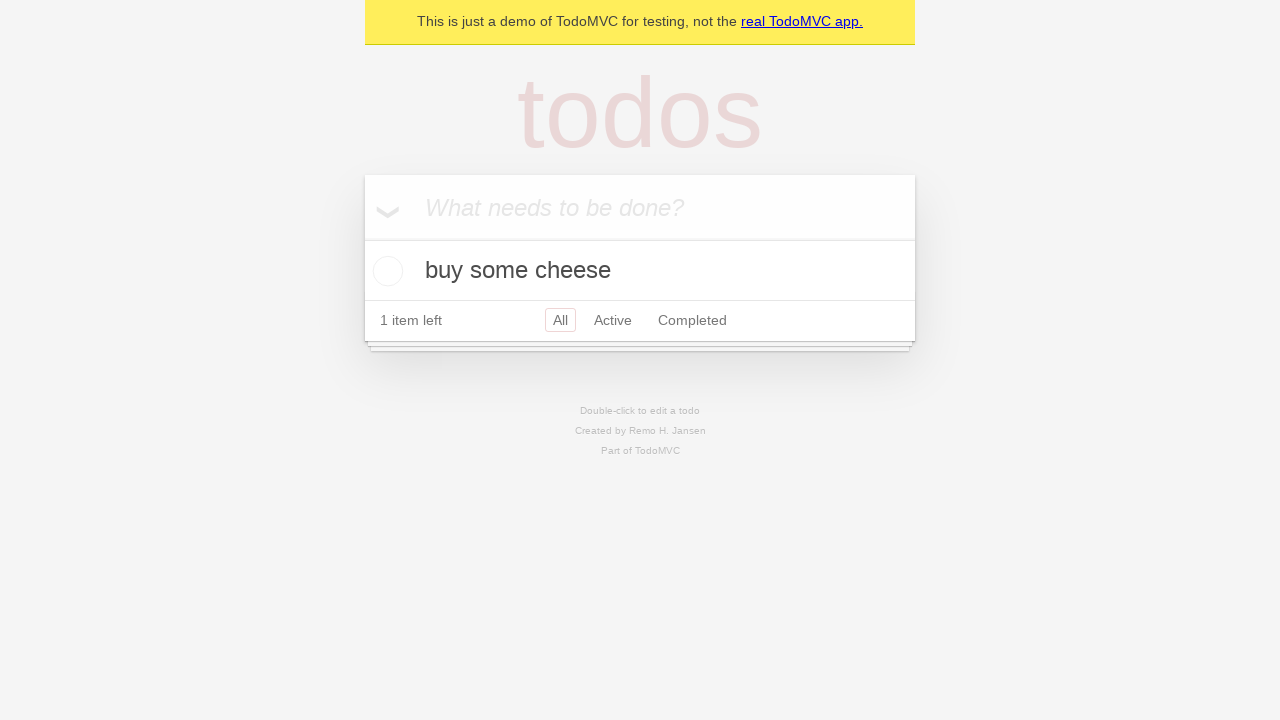

Filled todo input with 'feed the cat' on internal:attr=[placeholder="What needs to be done?"i]
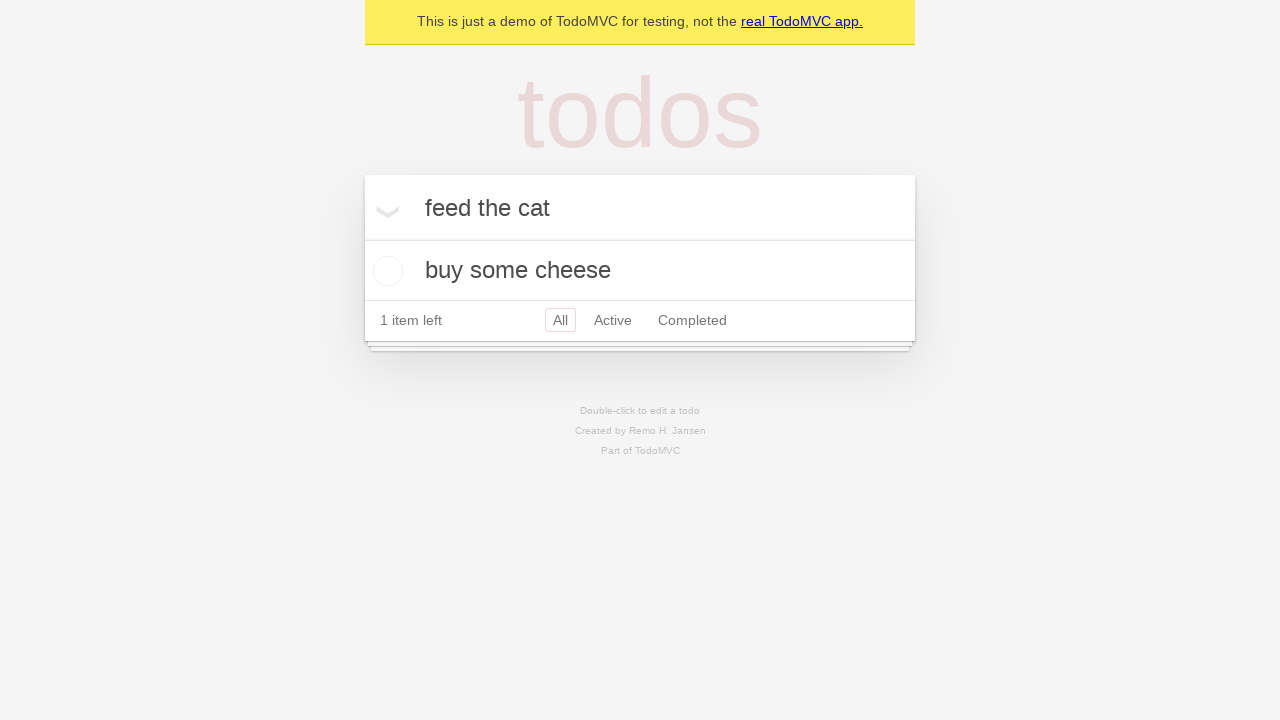

Pressed Enter to add 'feed the cat' to todo list on internal:attr=[placeholder="What needs to be done?"i]
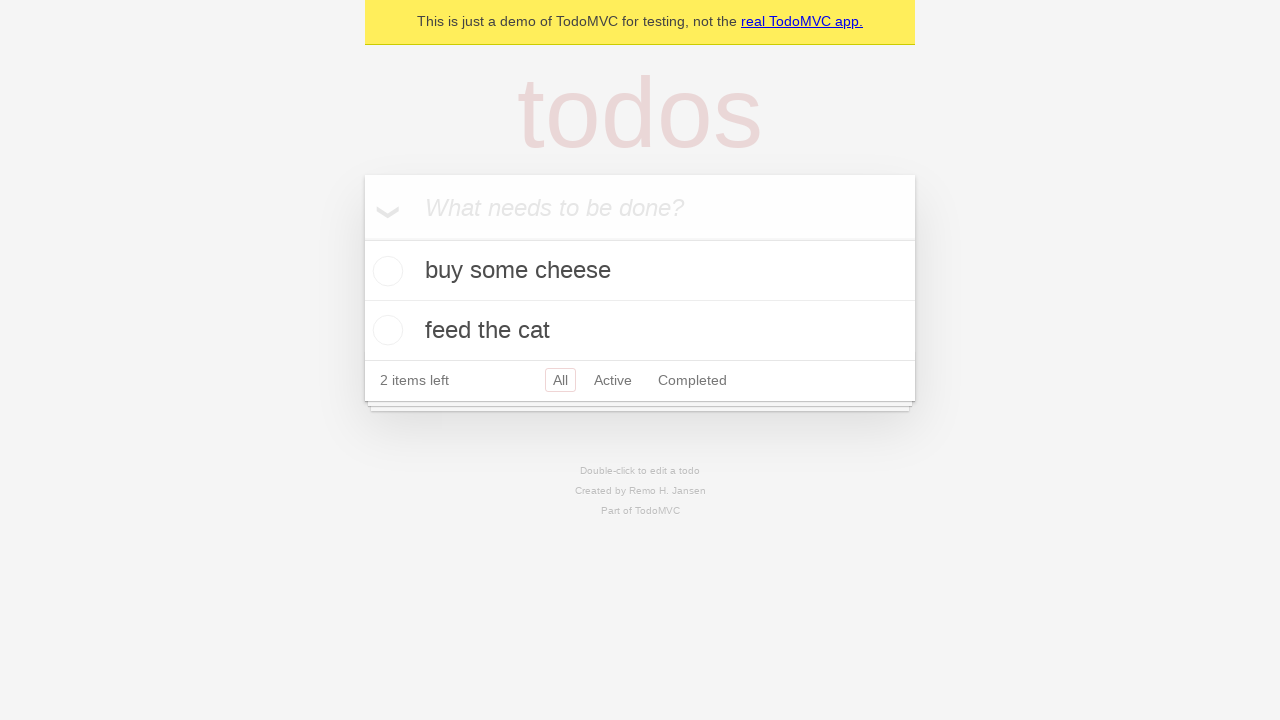

Filled todo input with 'book a doctors appointment' on internal:attr=[placeholder="What needs to be done?"i]
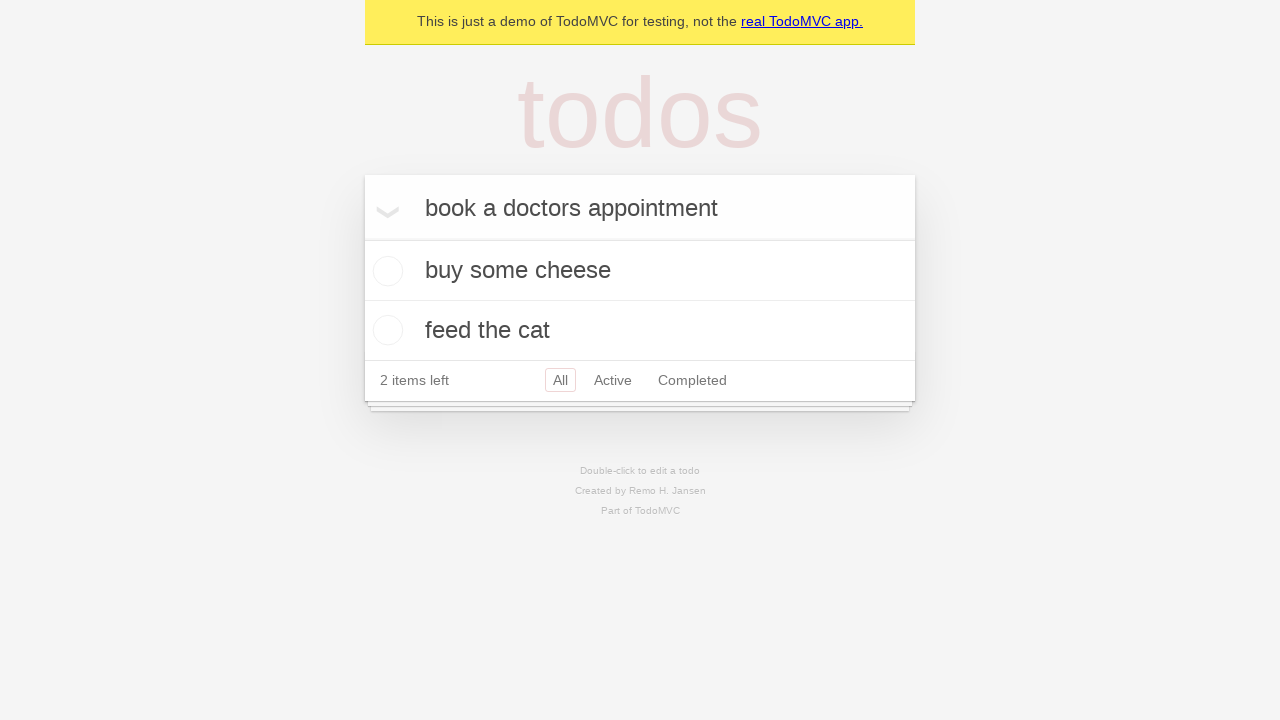

Pressed Enter to add 'book a doctors appointment' to todo list on internal:attr=[placeholder="What needs to be done?"i]
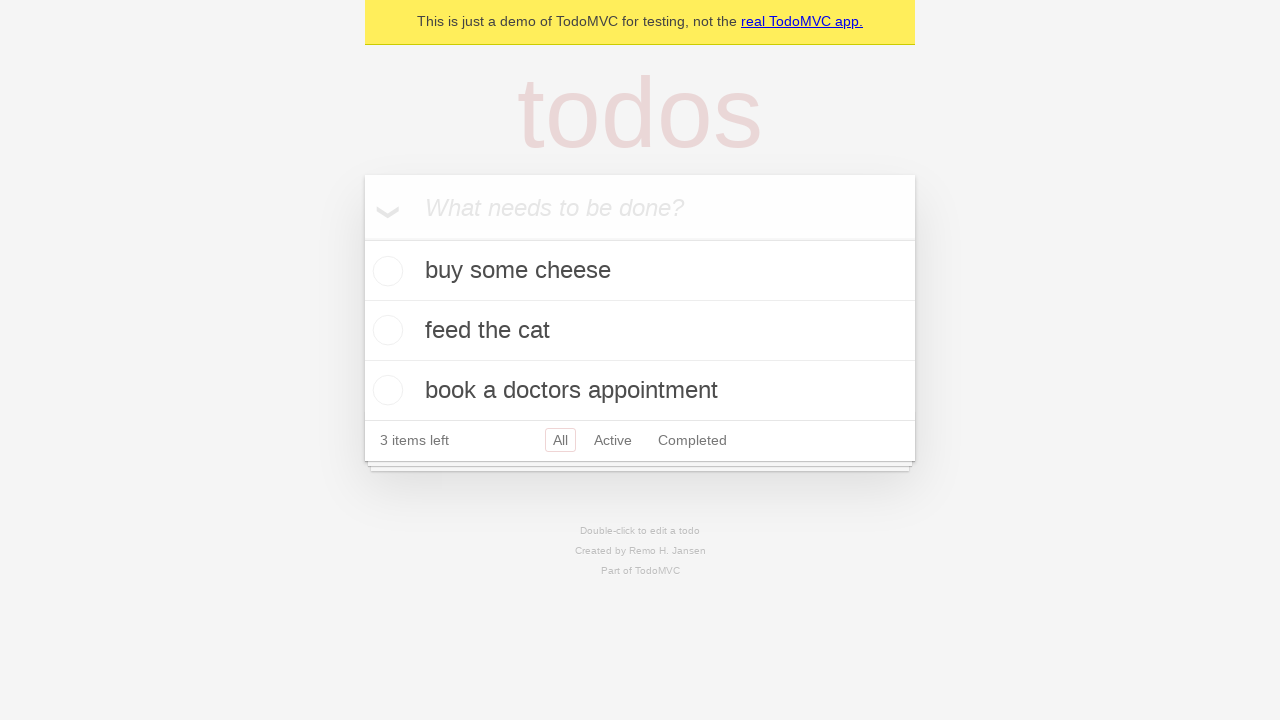

Located all todo items
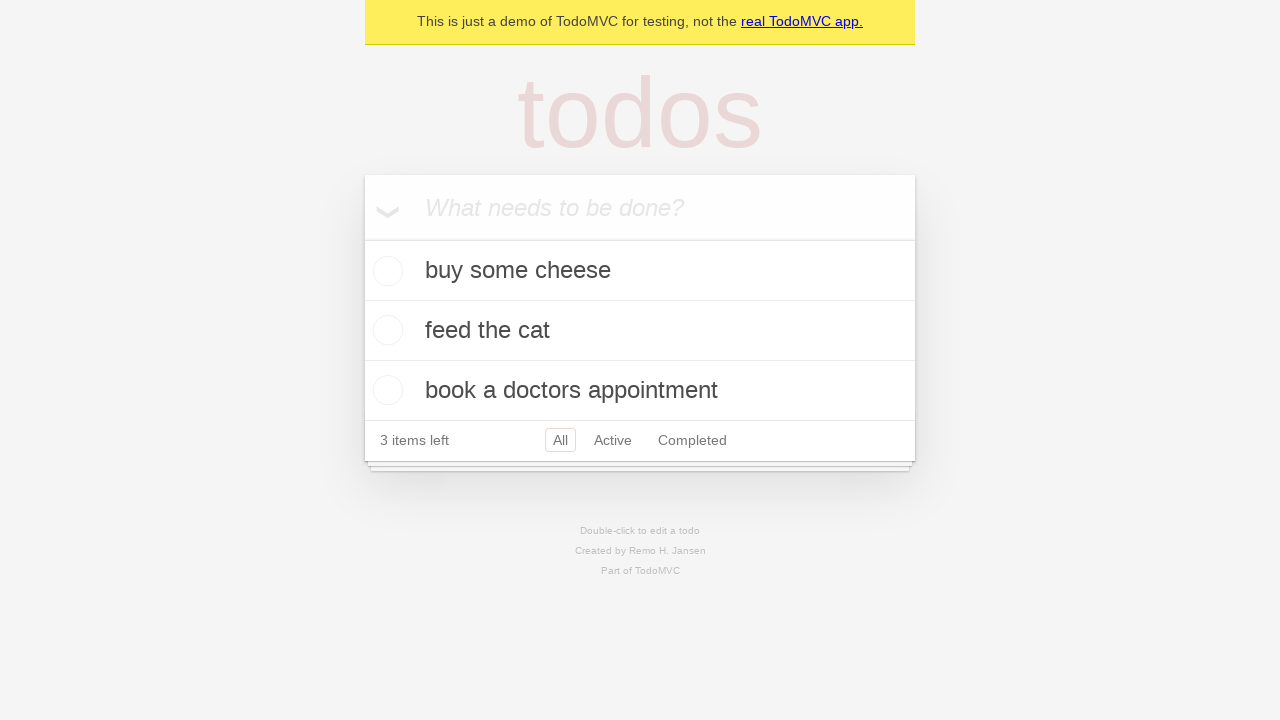

Checked the second todo item to mark it as completed at (385, 330) on internal:testid=[data-testid="todo-item"s] >> nth=1 >> internal:role=checkbox
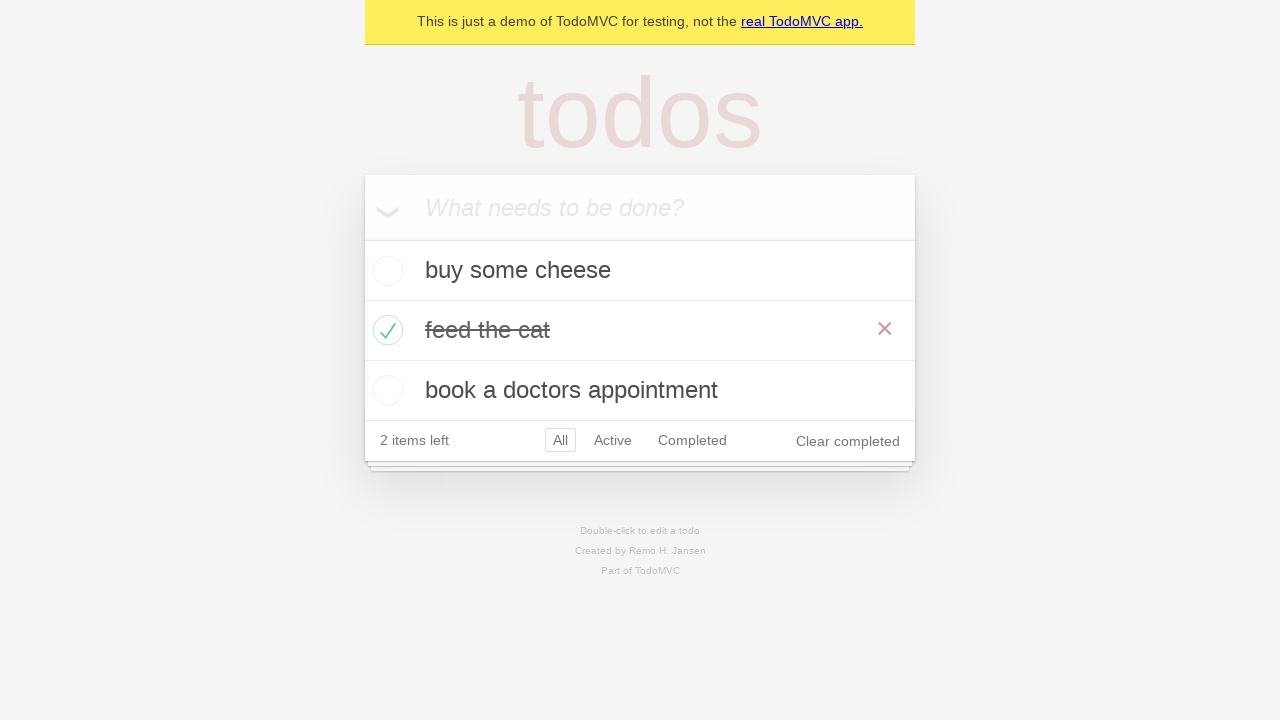

Clicked 'Clear completed' button to remove completed items at (848, 441) on internal:role=button[name="Clear completed"i]
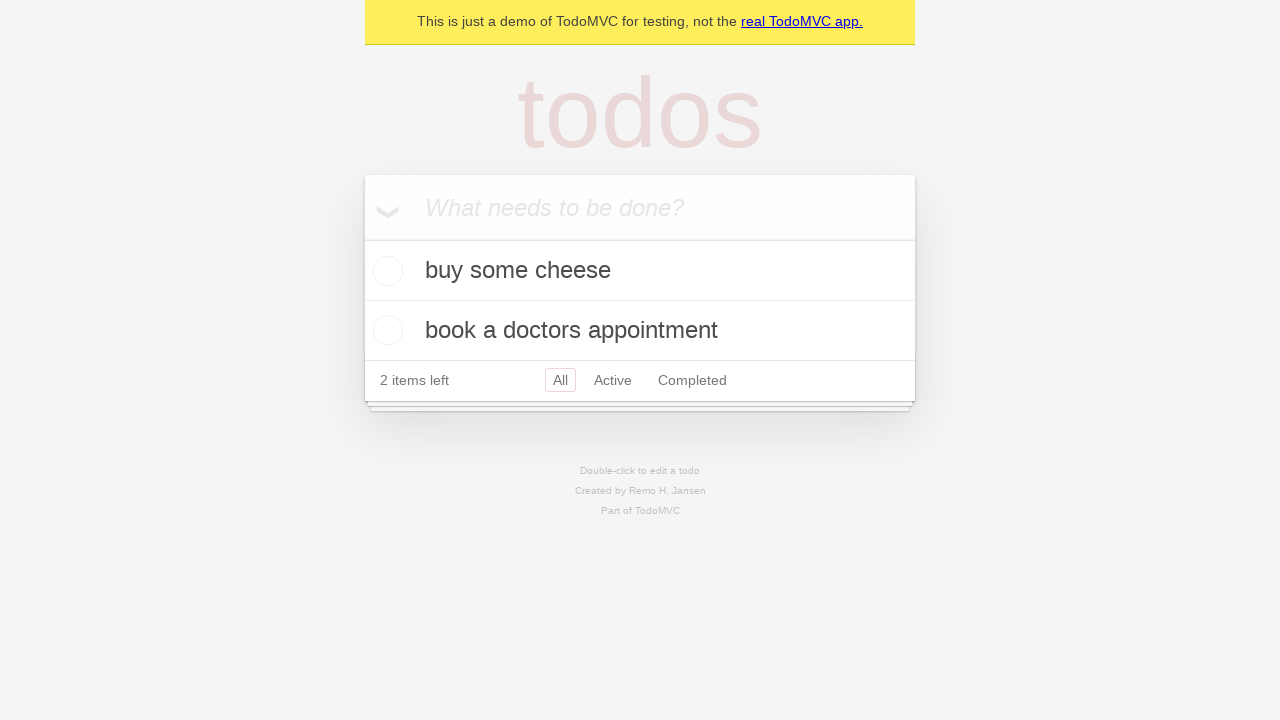

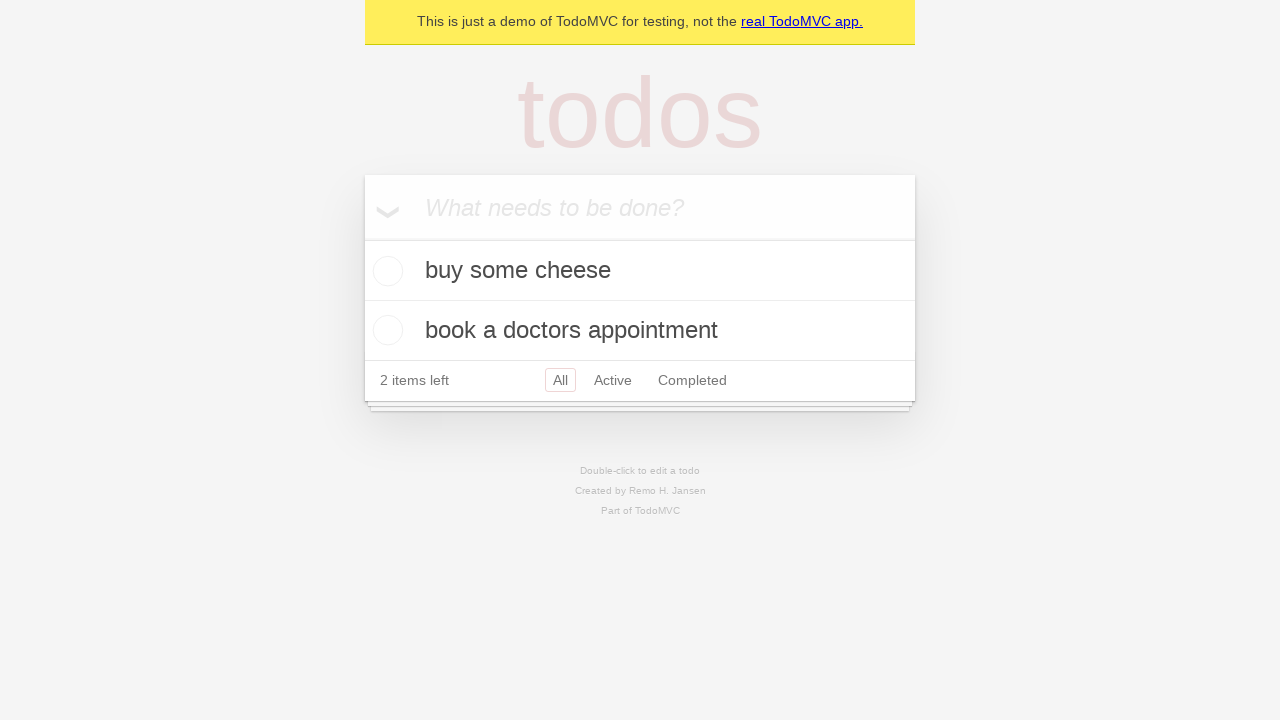